Tests GitHub repository search and navigation to Issues tab, verifying that a specific issue is visible

Starting URL: https://github.com

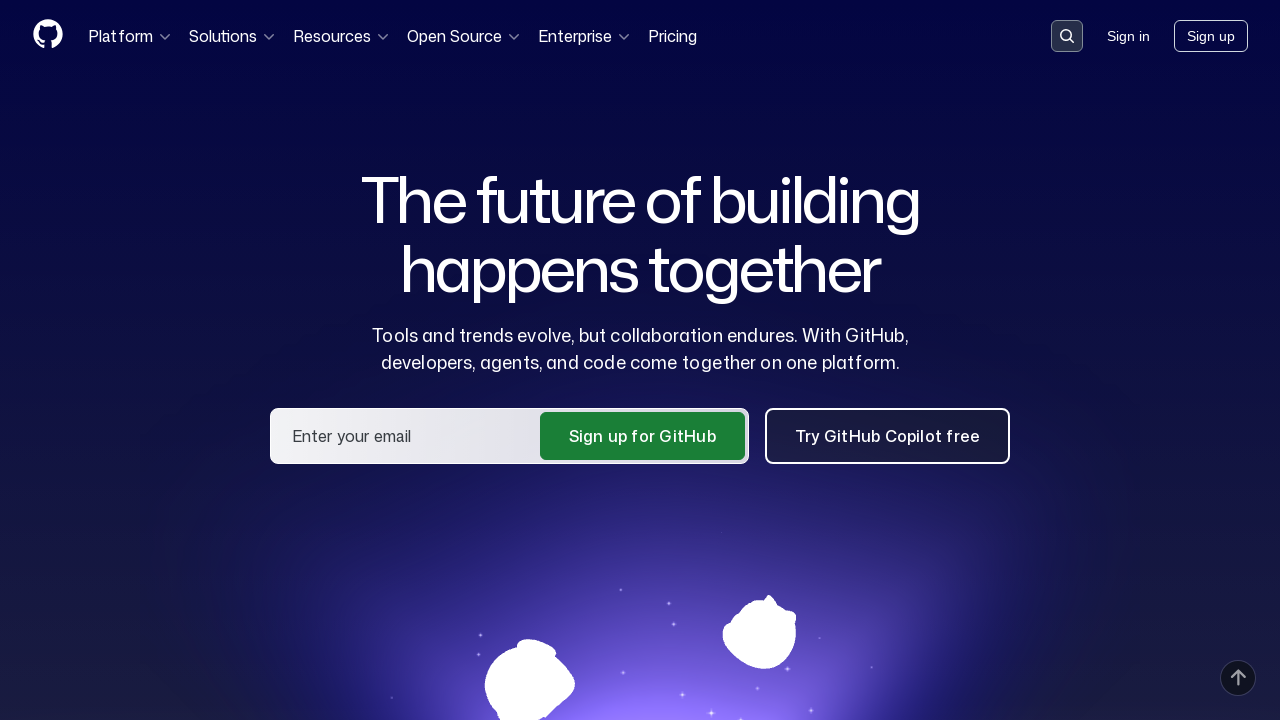

Clicked search button in header at (1067, 36) on .header-search-button
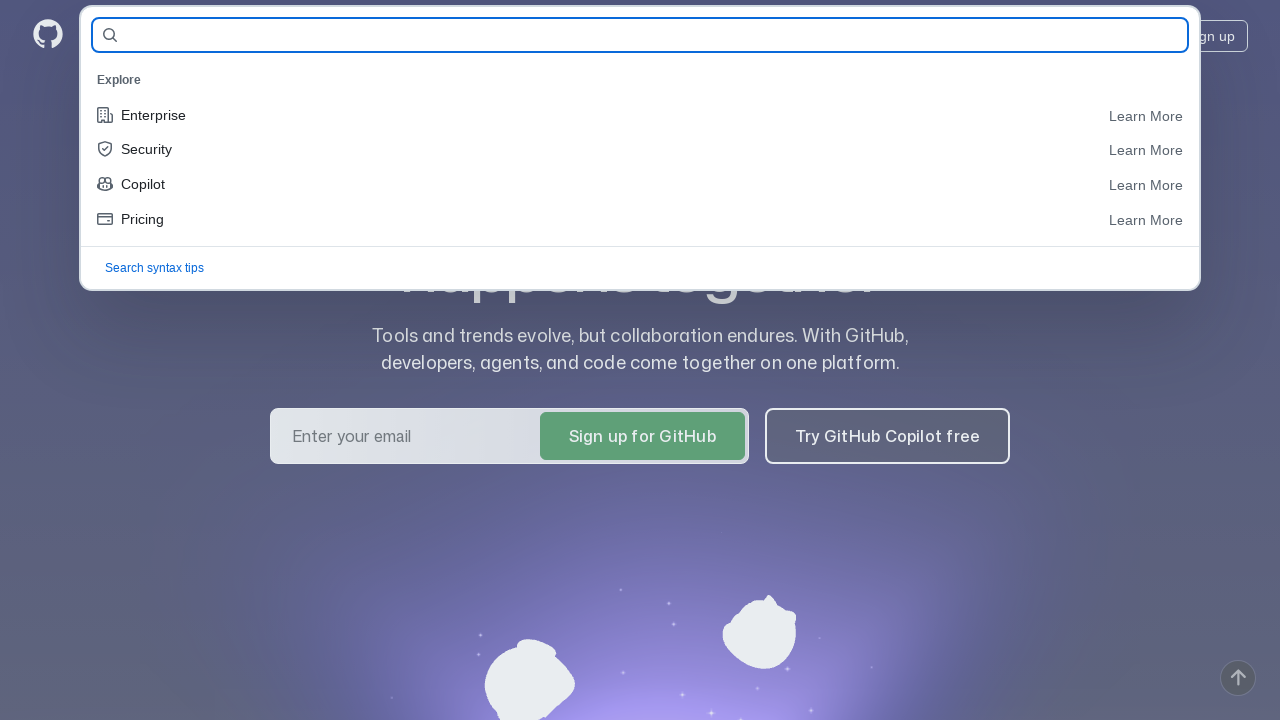

Entered repository name 'MrDos180/qaguru_24_task12' in search field on #query-builder-test
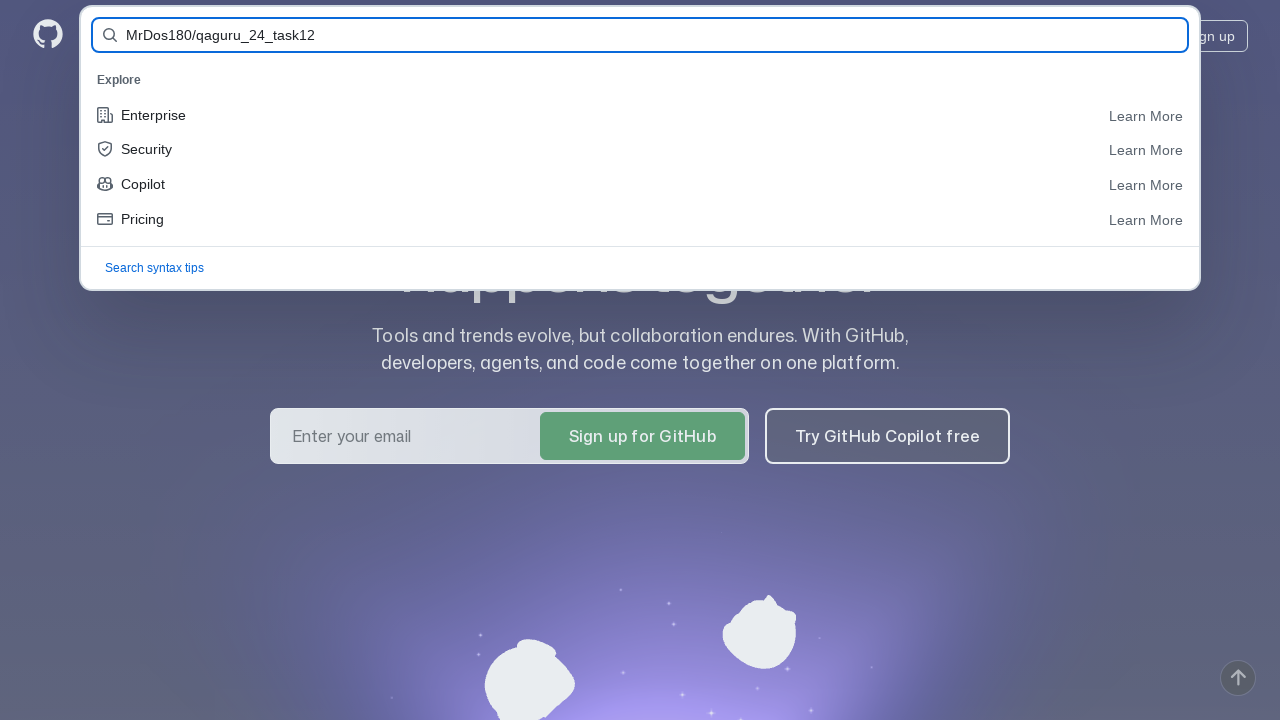

Pressed Enter to submit repository search on #query-builder-test
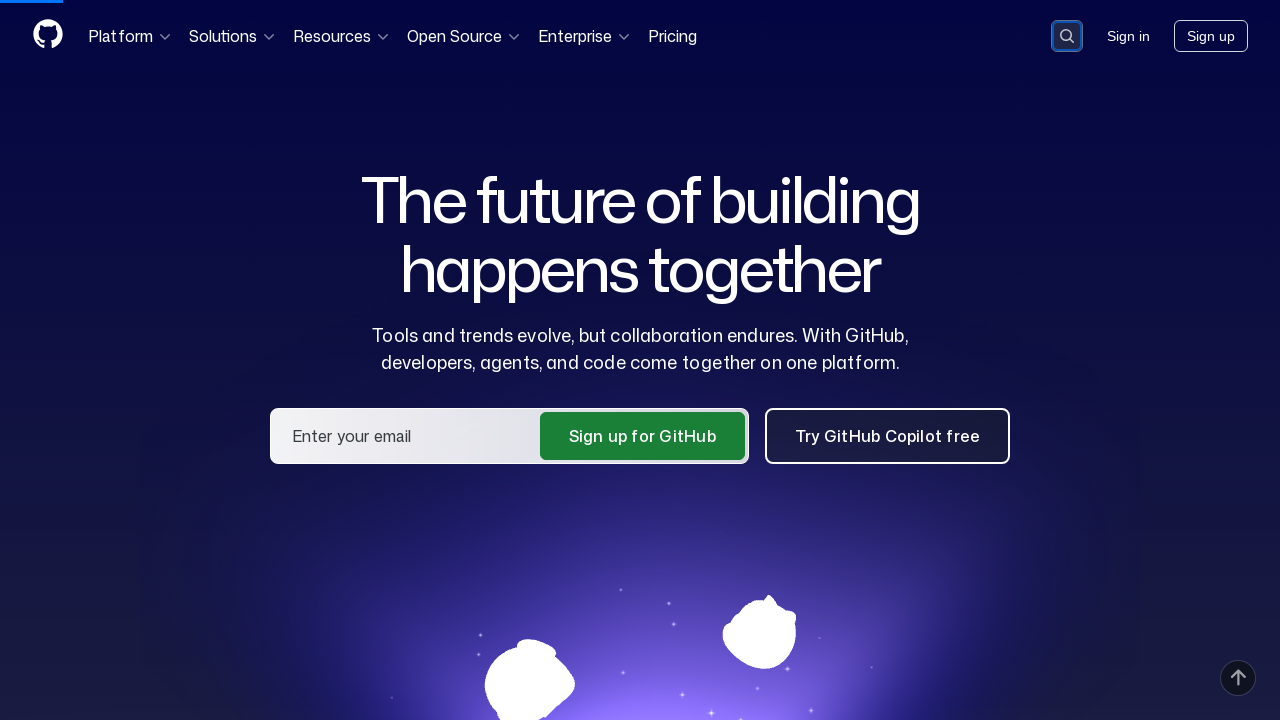

Clicked on repository link 'MrDos180/qaguru_24_task12' in search results at (479, 161) on a:has-text('MrDos180/qaguru_24_task12')
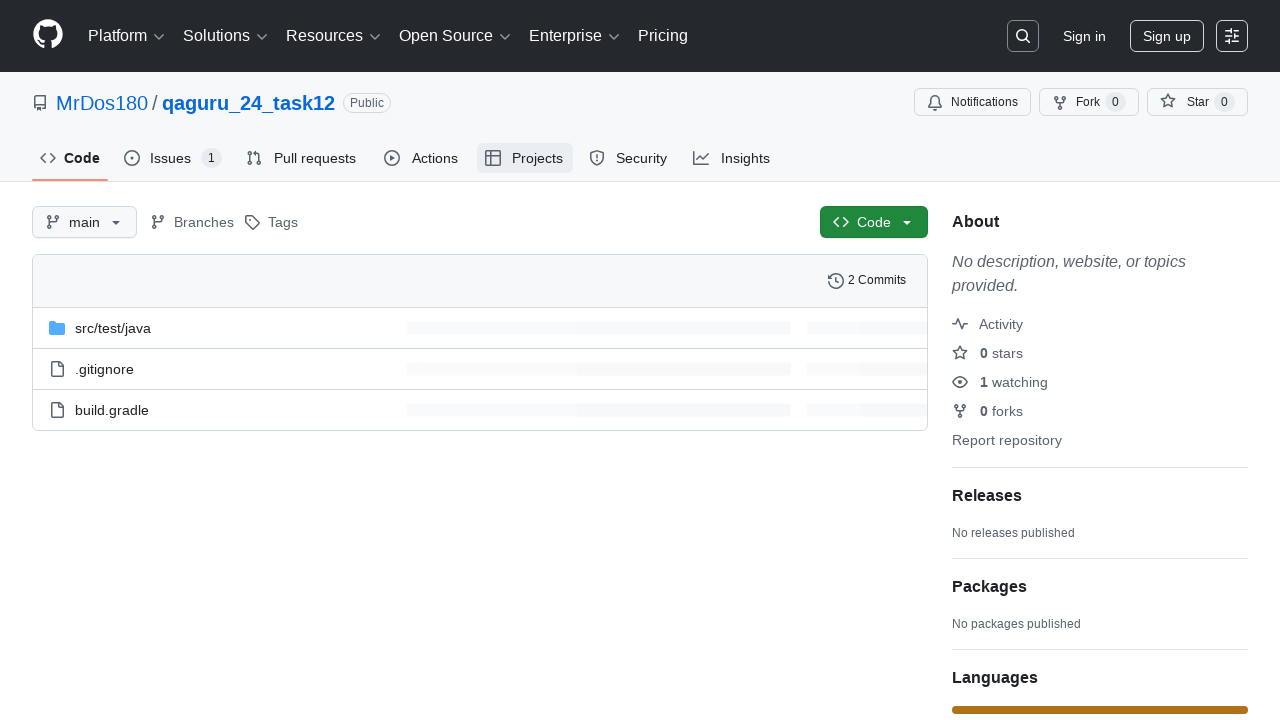

Clicked on Issues tab to view repository issues at (173, 158) on #issues-tab
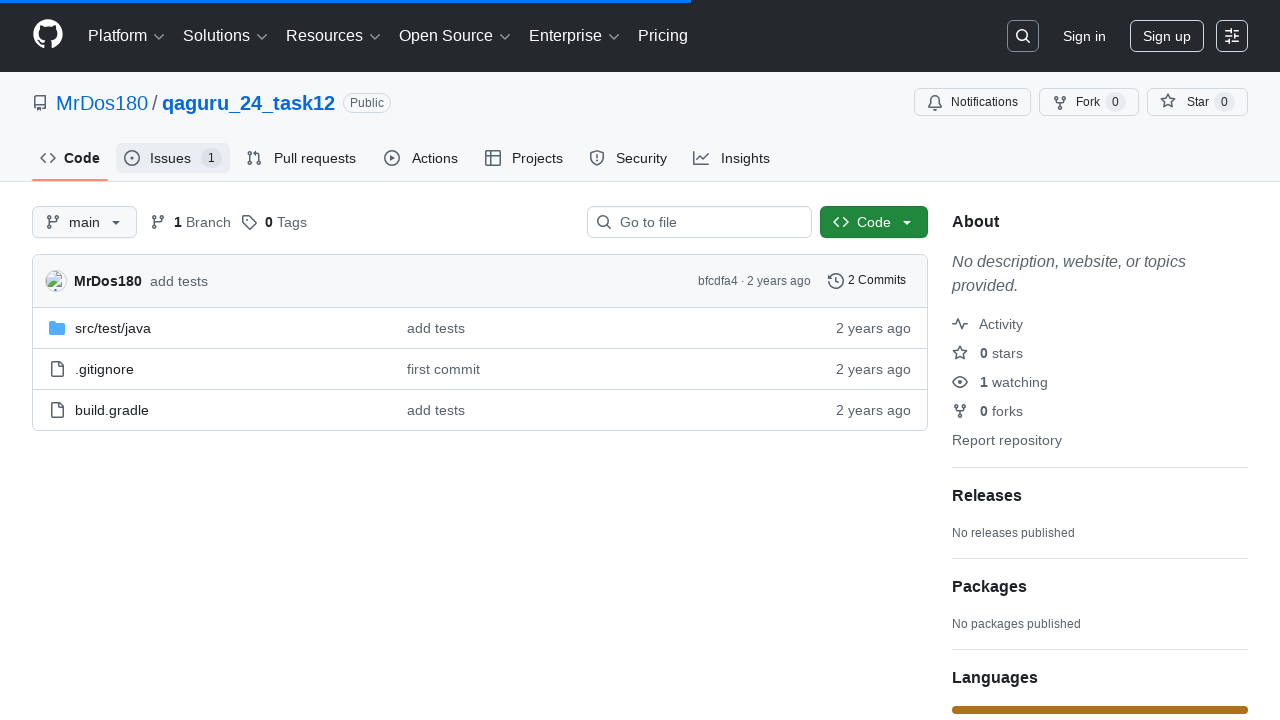

Verified that 'Test Issue' is visible in the Issues tab
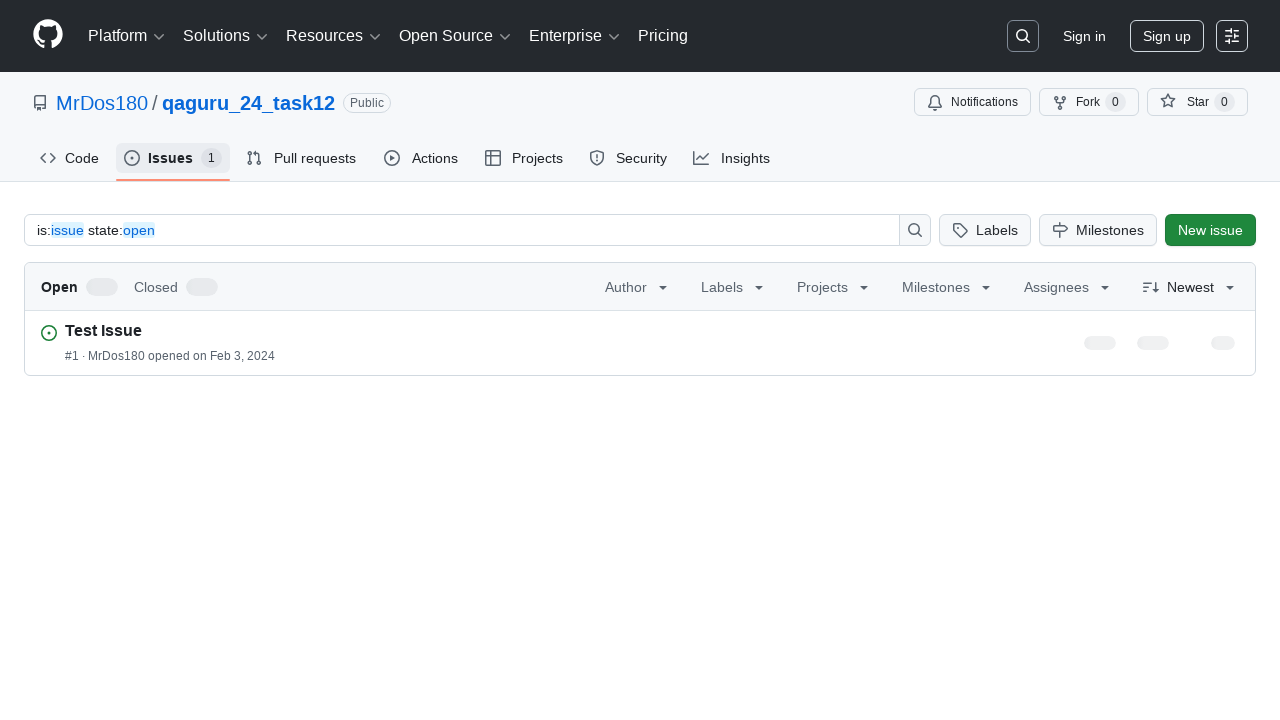

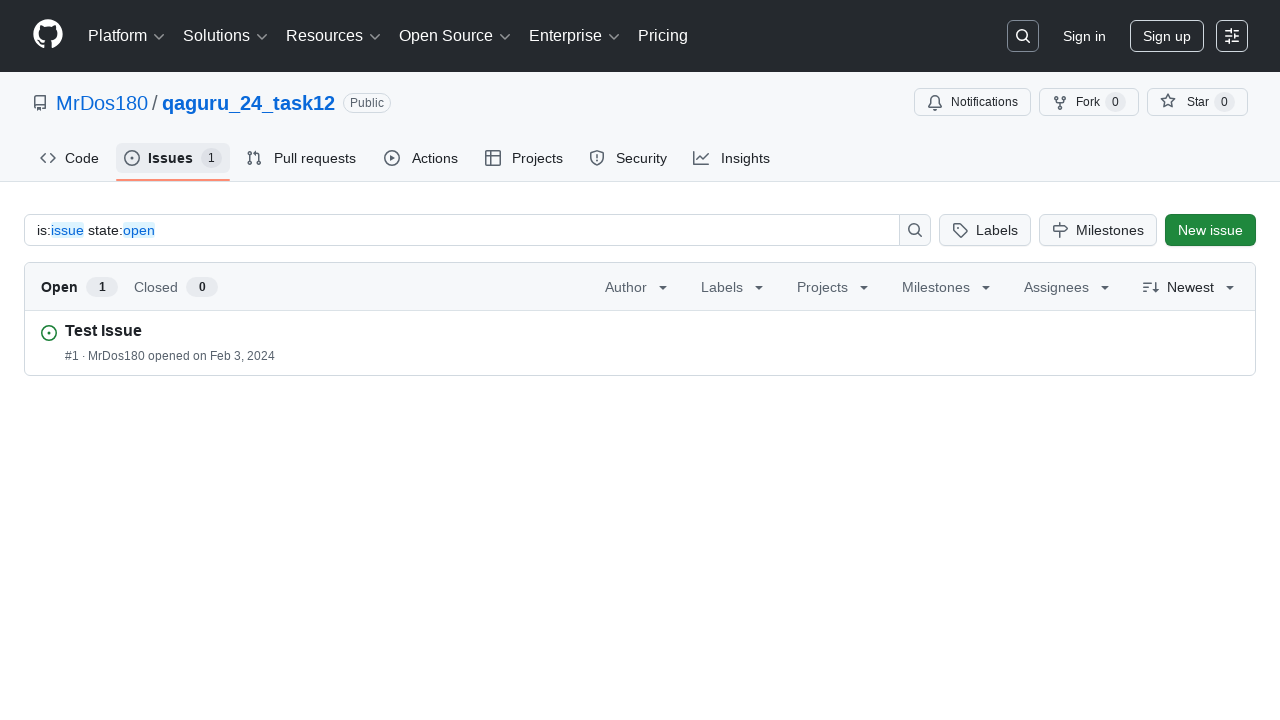